Tests JavaScript prompt alert functionality by triggering a prompt, entering text, and accepting it

Starting URL: https://the-internet.herokuapp.com/javascript_alerts

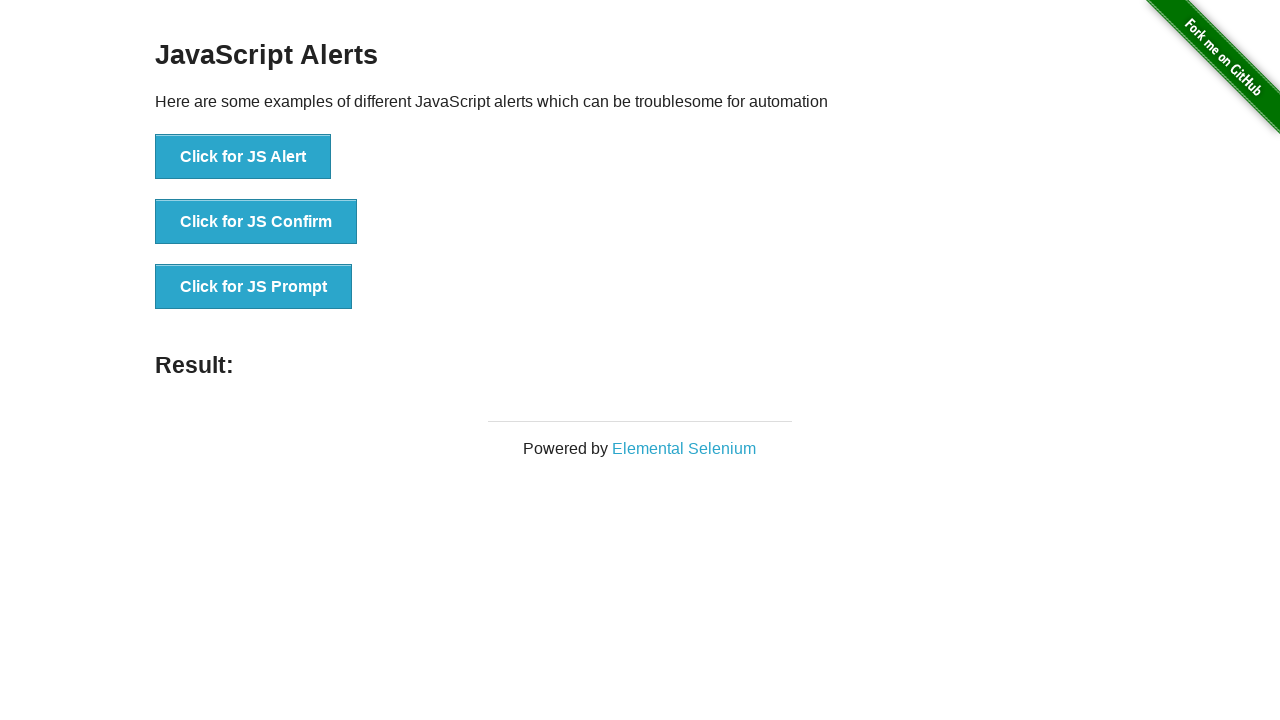

Clicked button to trigger JavaScript prompt alert at (254, 287) on xpath=/html/body/div[2]/div/div/ul/li[3]/button
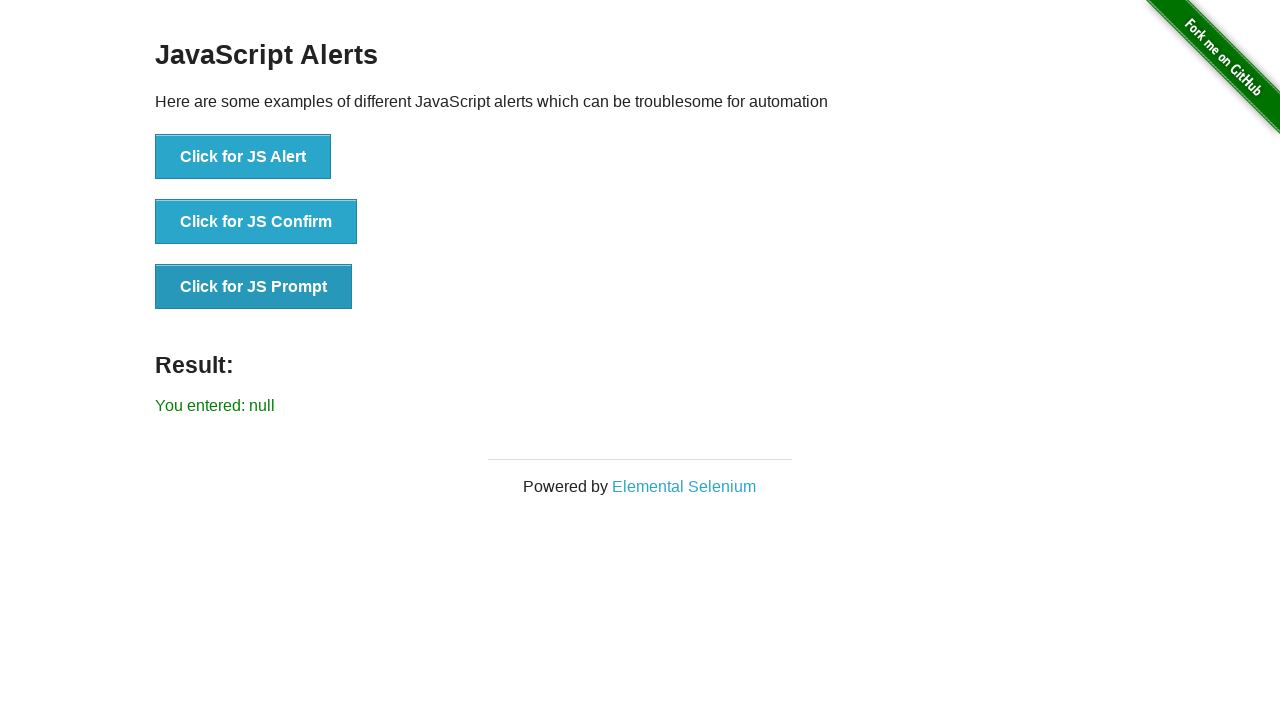

Set up dialog handler to accept prompt with text 'Teste Alerta'
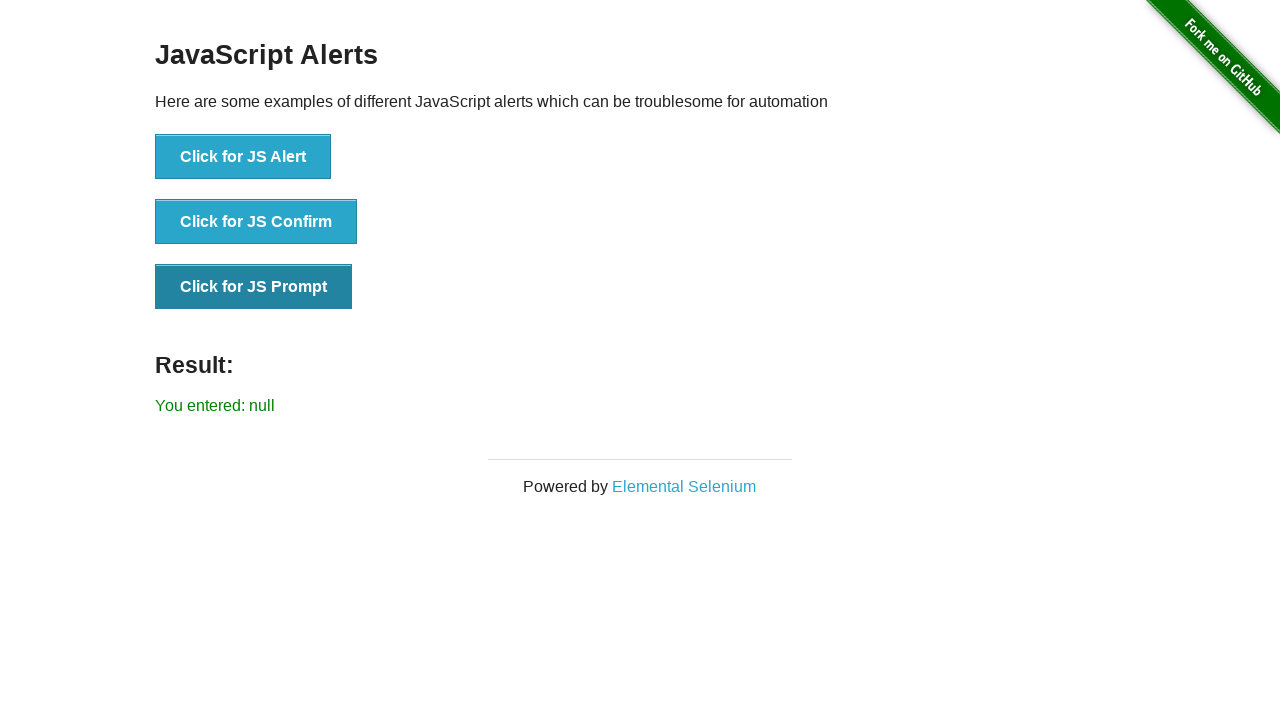

Waited 500ms to ensure dialog was handled
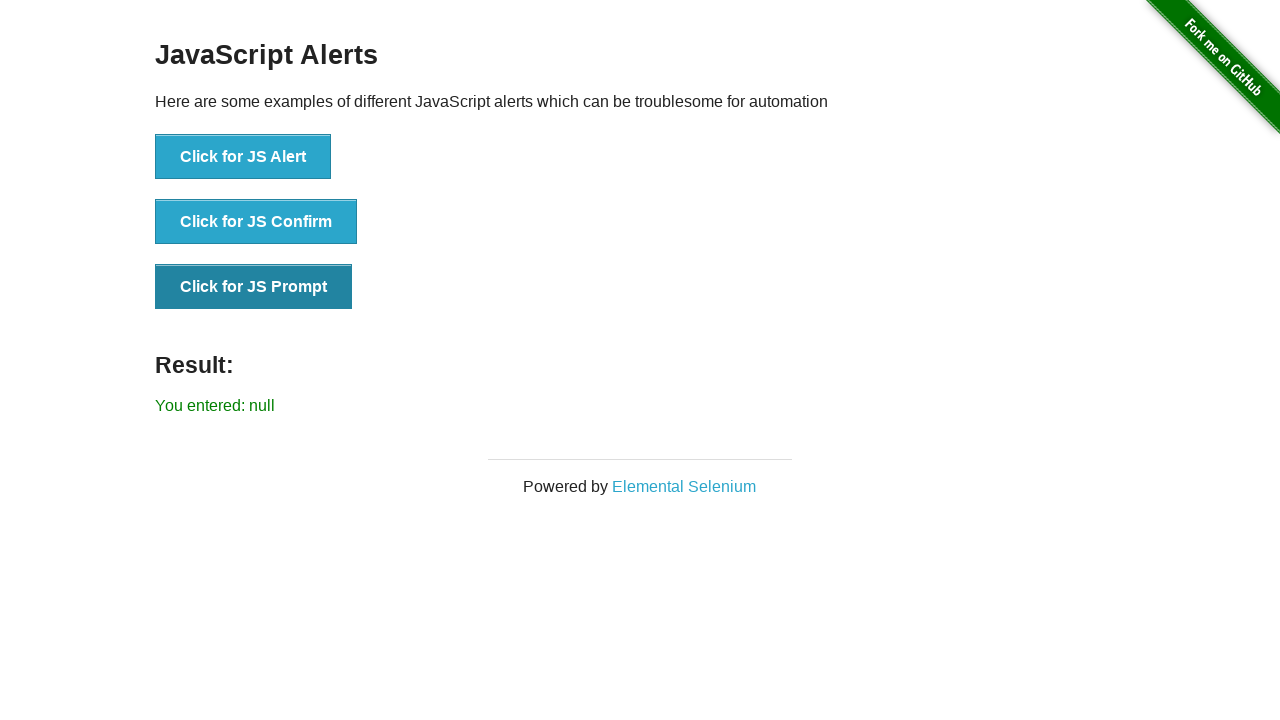

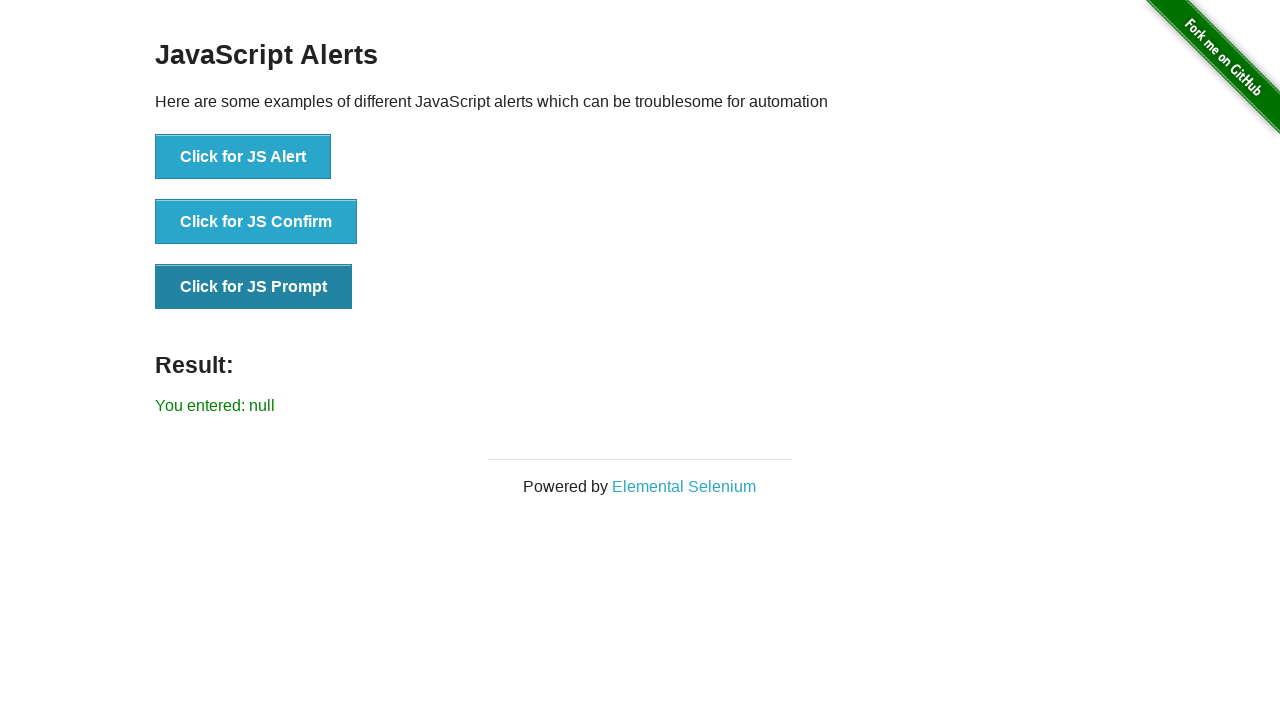